Tests dropdown selection functionality by selecting options using different methods (visible text, index, and value)

Starting URL: https://the-internet.herokuapp.com/dropdown

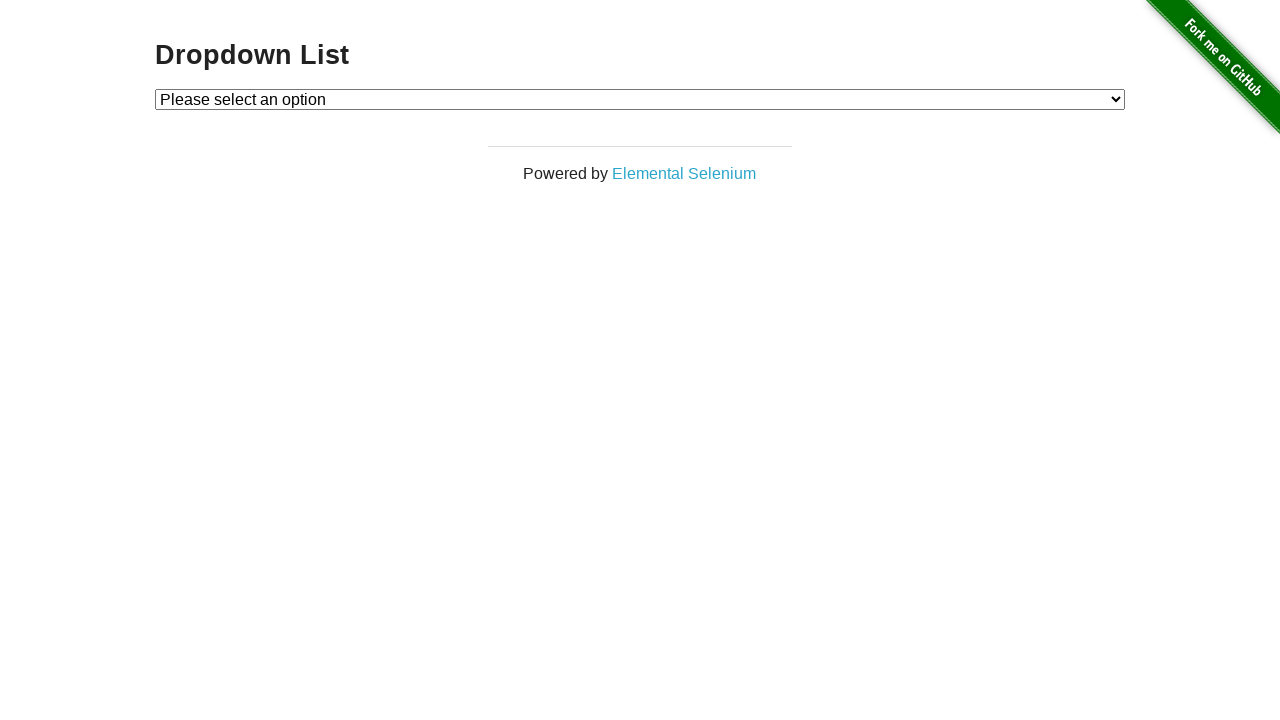

Waited for dropdown element to be visible
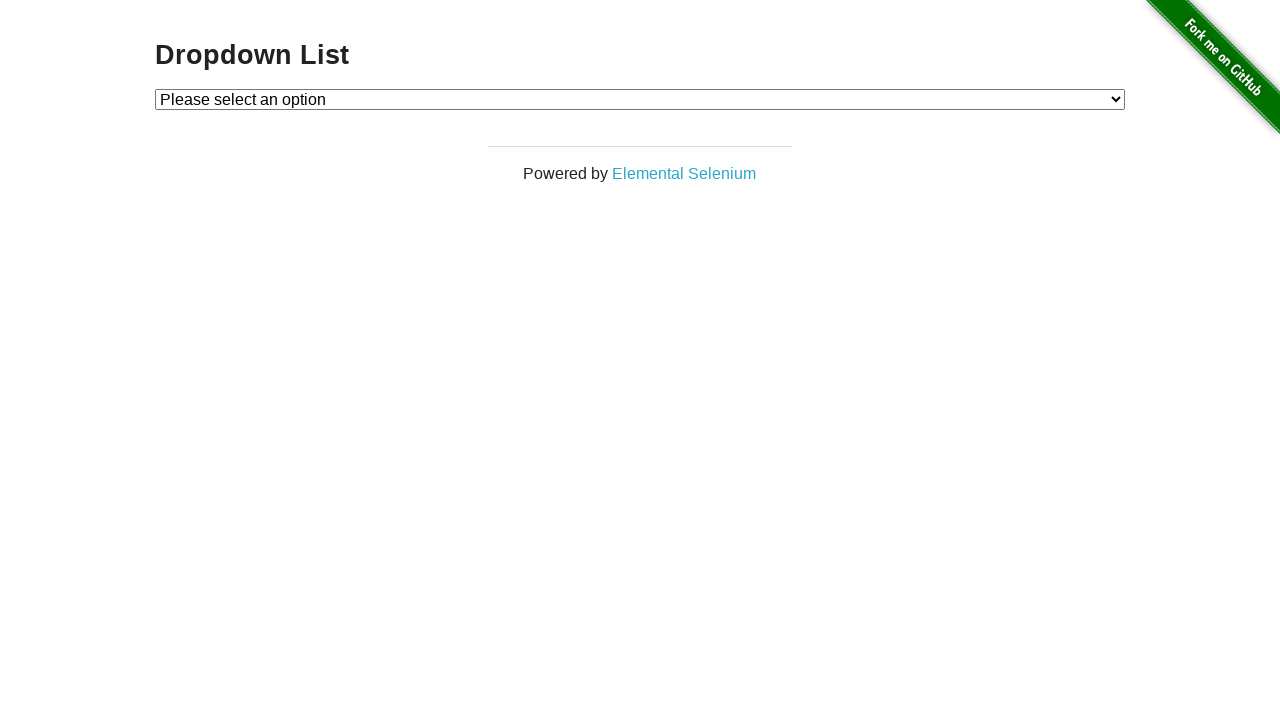

Selected 'Option 2' from dropdown by visible text on #dropdown
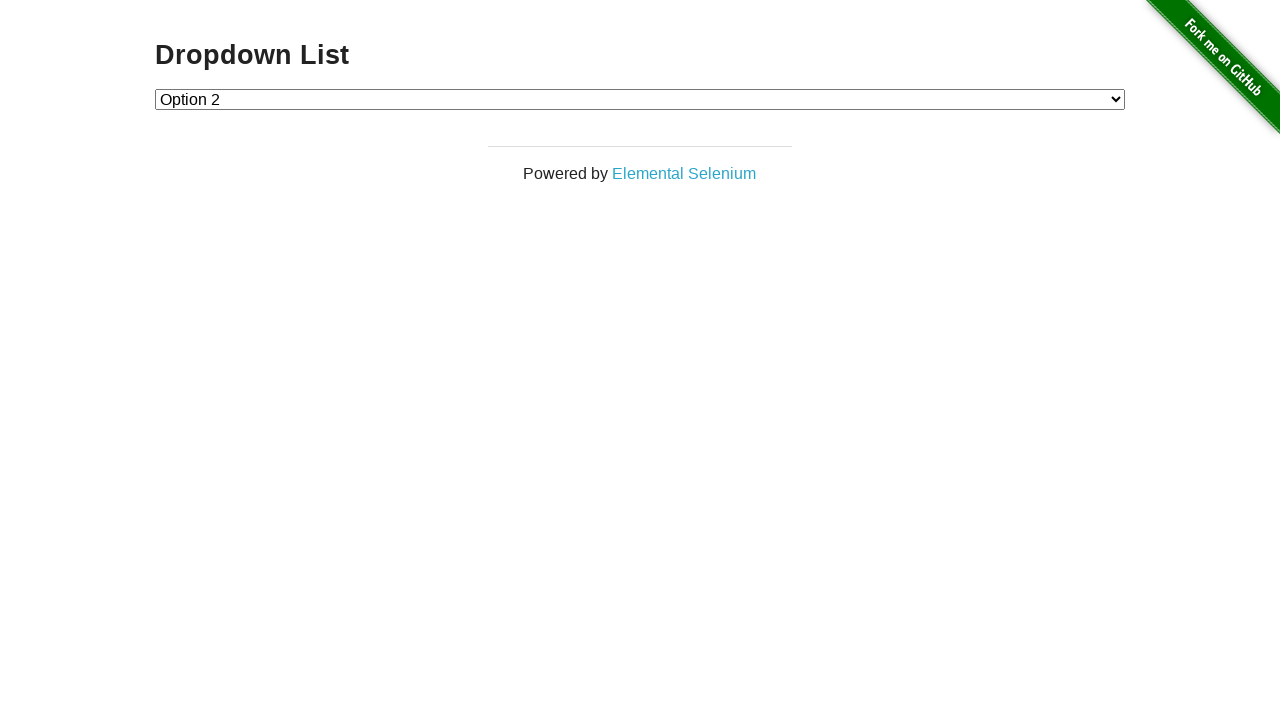

Selected option at index 1 from dropdown on #dropdown
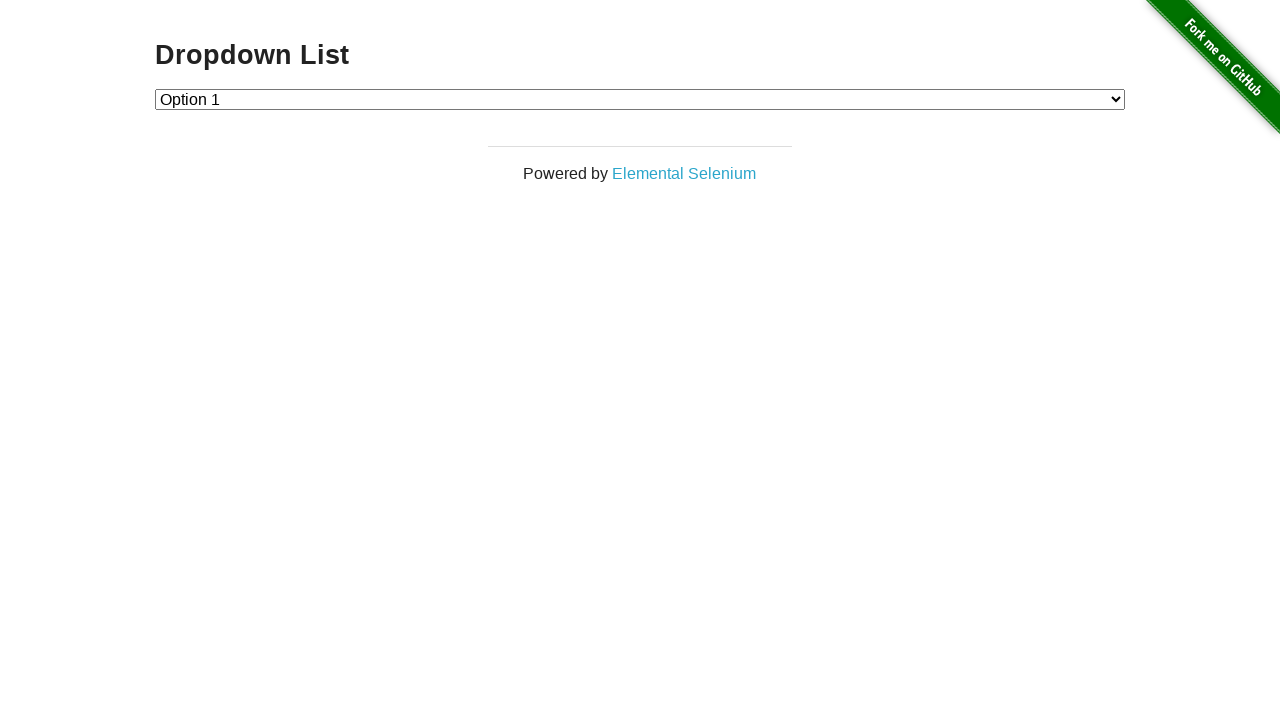

Selected option with value '2' from dropdown on #dropdown
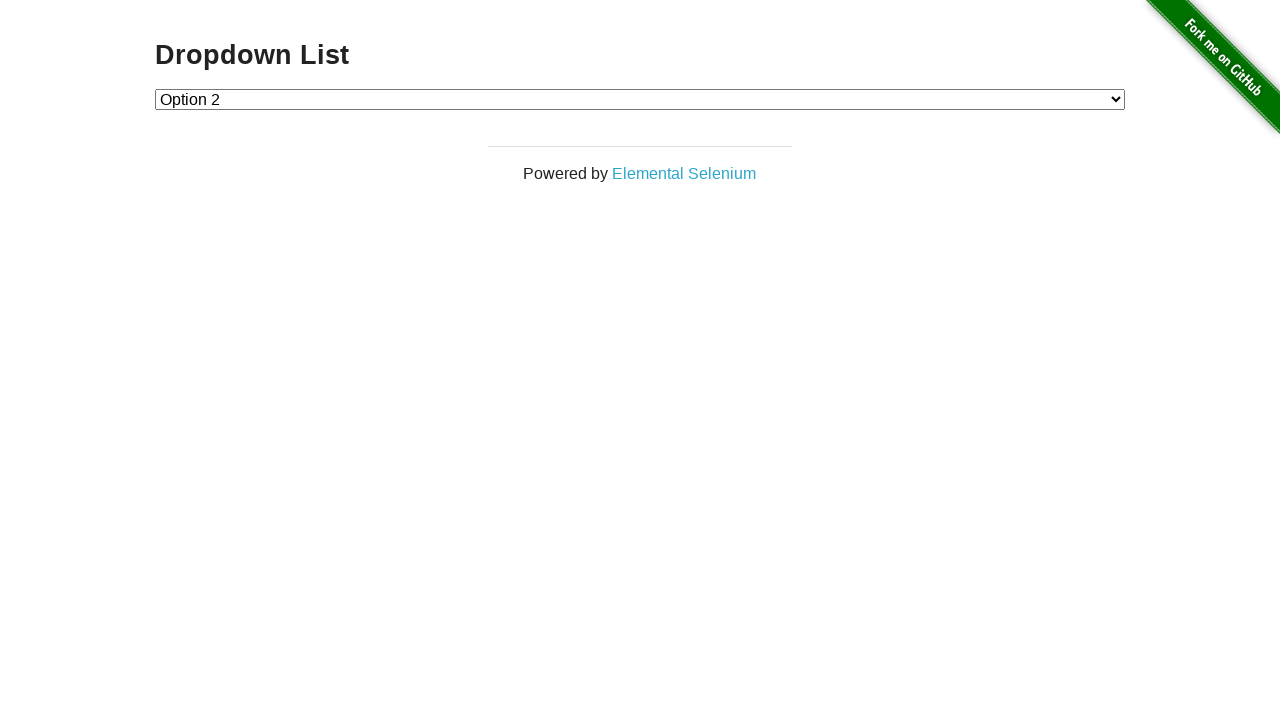

Retrieved dropdown selected value: '2'
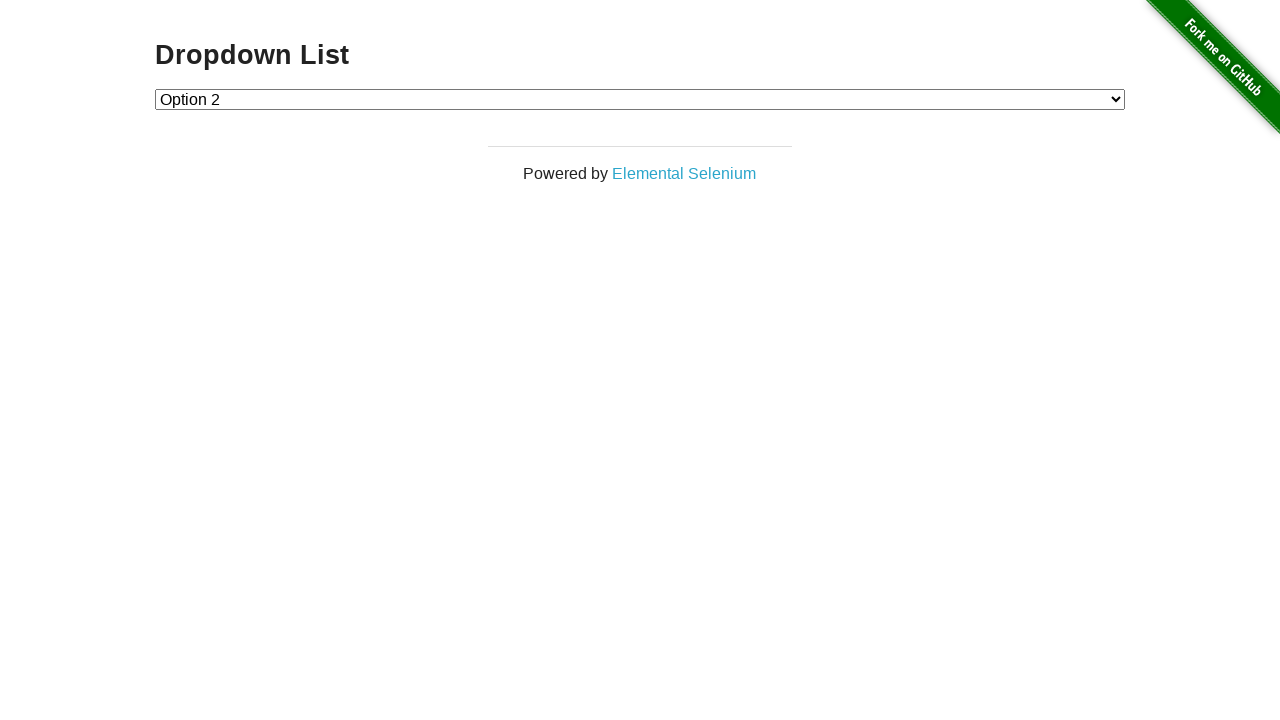

Verified that dropdown value is '2' as expected
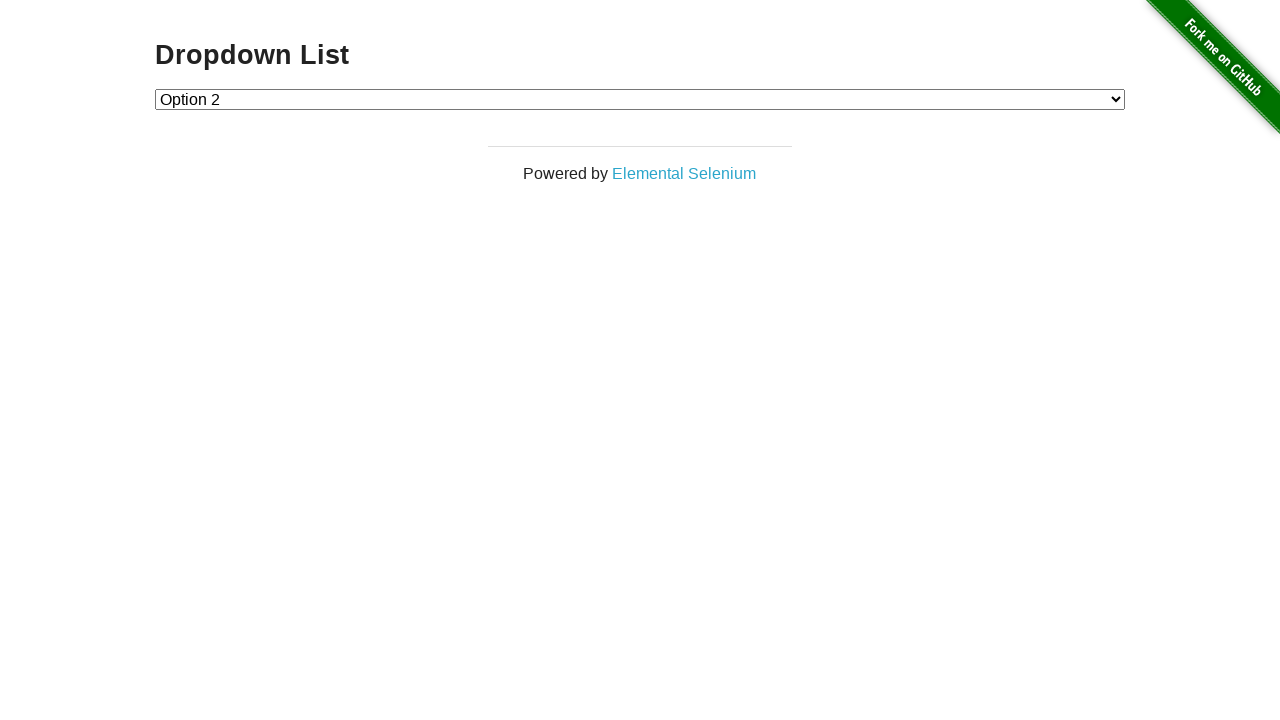

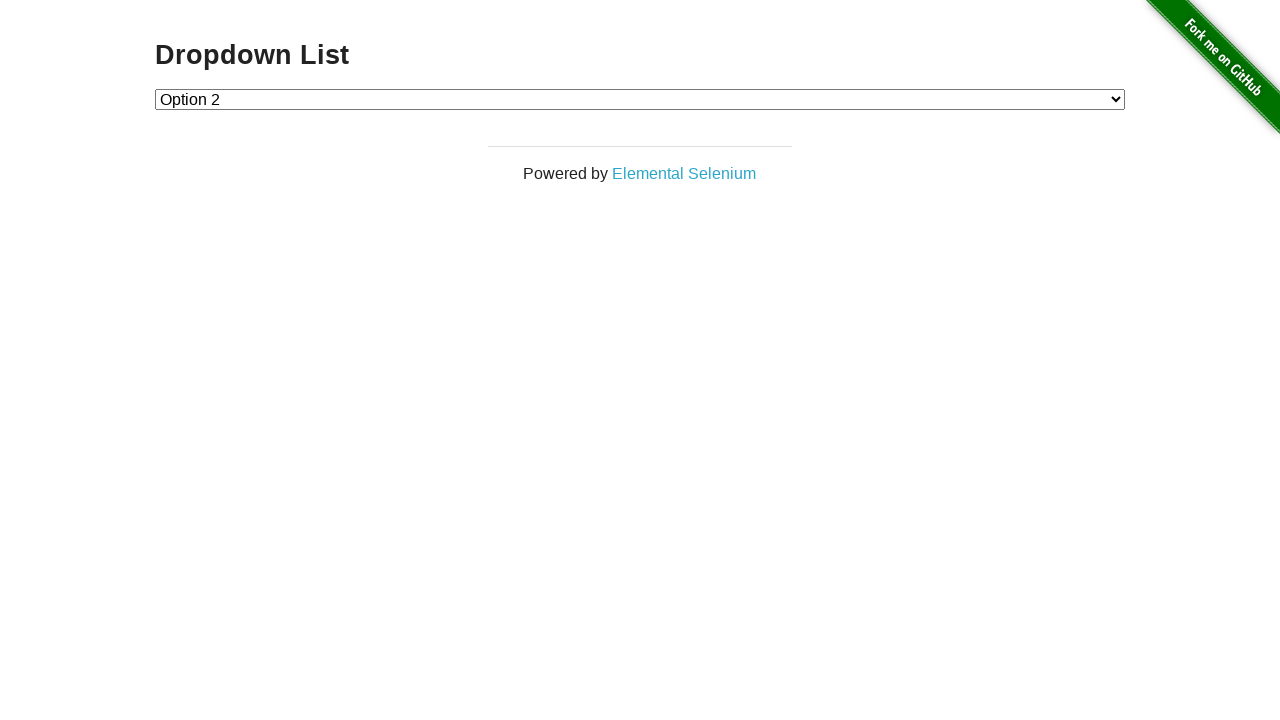